Tests JavaScript alert handling by clicking an alert trigger button, retrieving the alert text, and dismissing the alert dialog.

Starting URL: https://www.hyrtutorials.com/p/alertsdemo.html

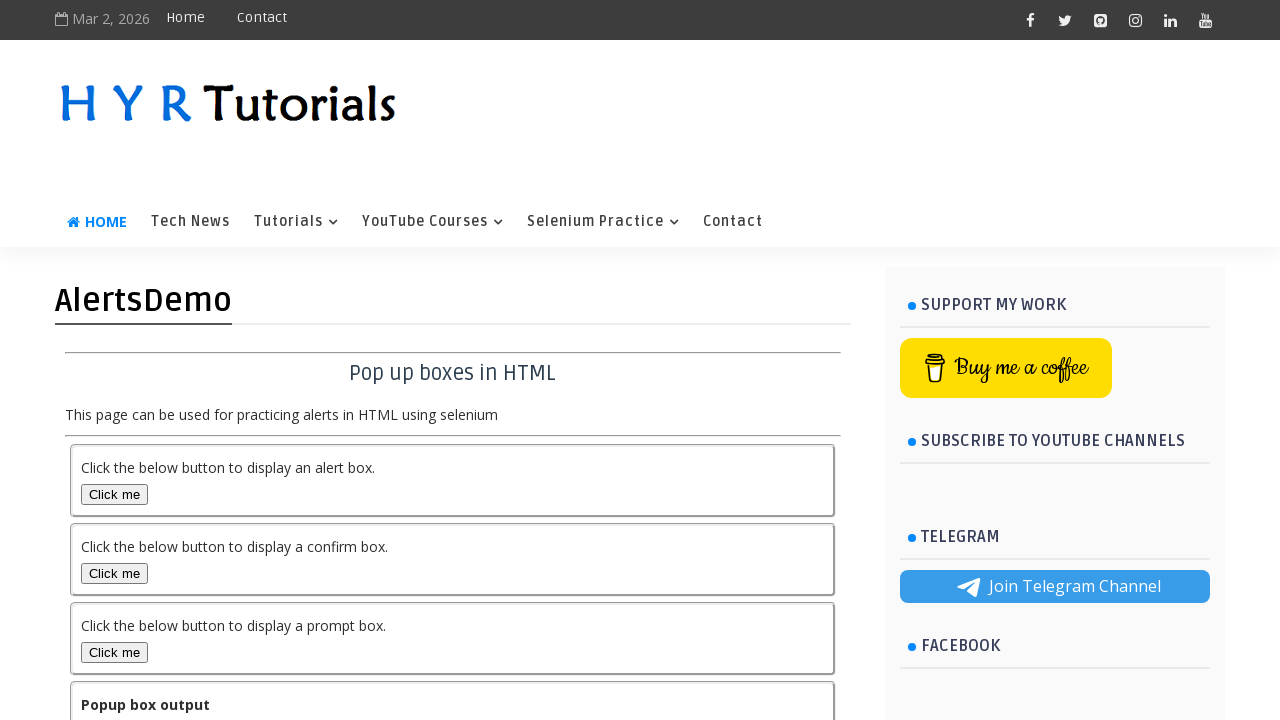

Clicked alert trigger button at (114, 494) on #alertBox
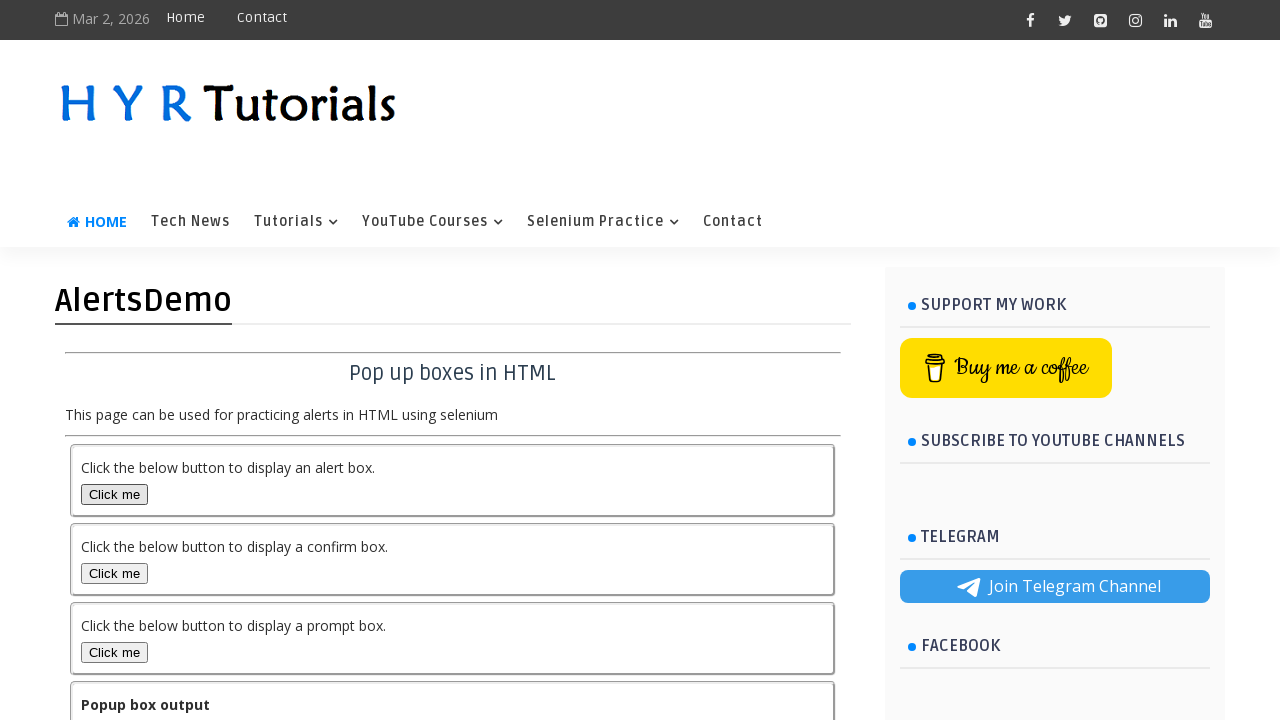

Set up dialog event listener
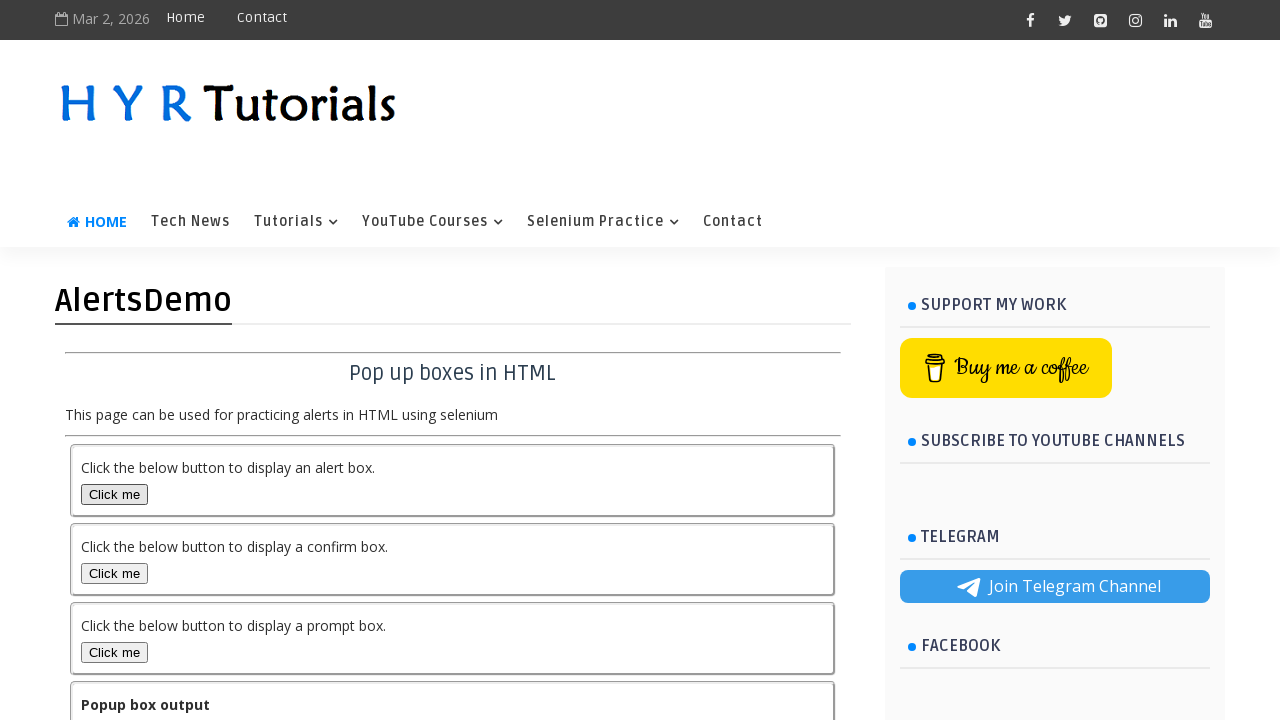

Clicked alert trigger button again with dialog listener active at (114, 494) on #alertBox
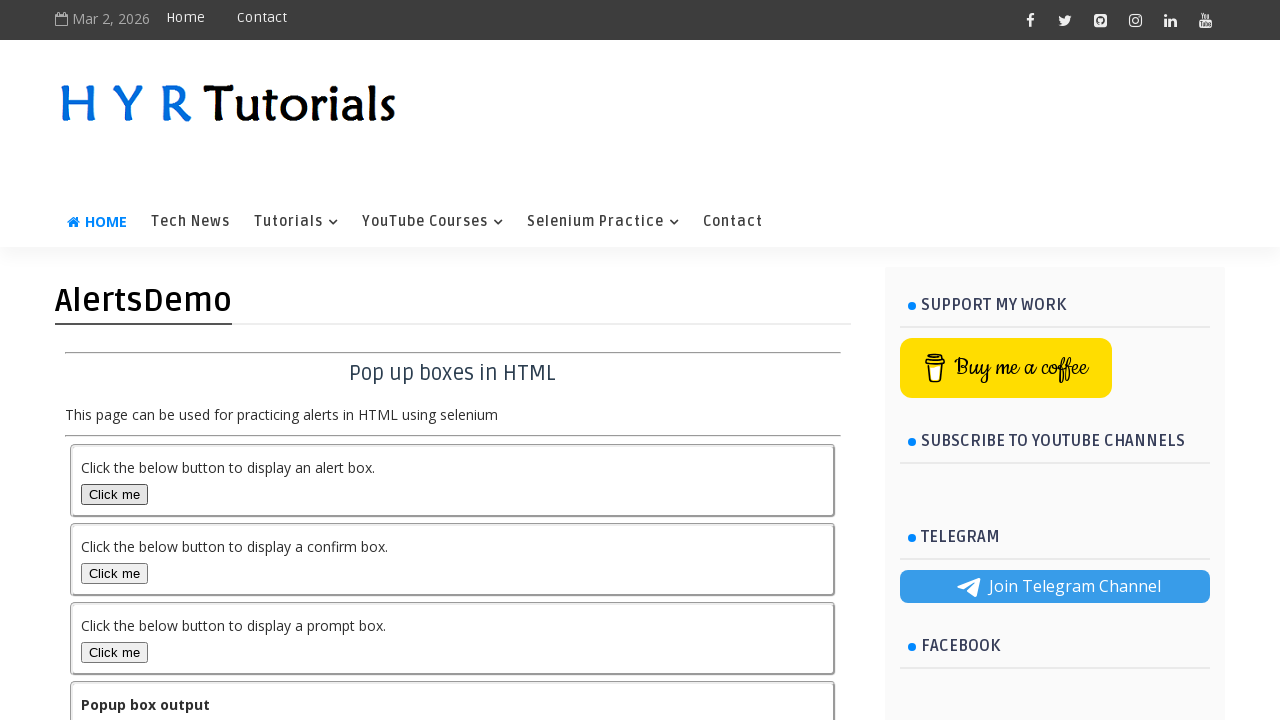

Waited for alert dialog to be dismissed
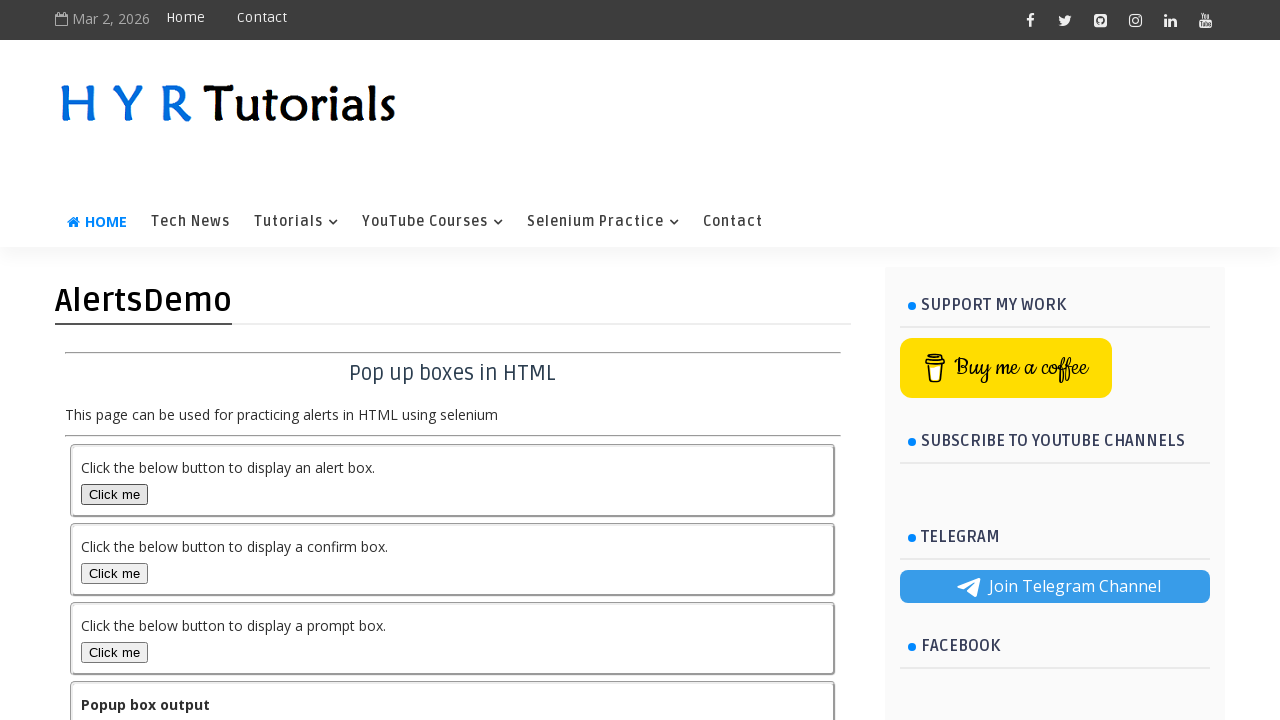

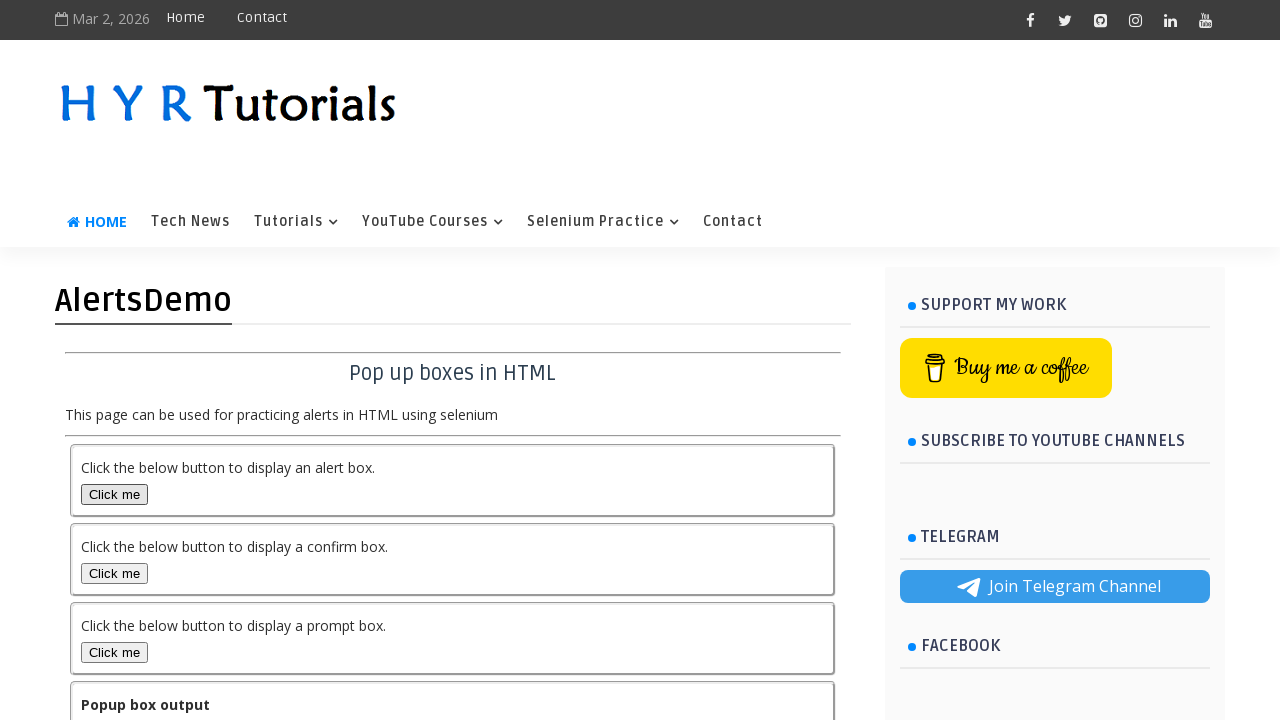